Tests form submission with dynamic attributes by filling in full name, email, event date, and additional details fields, then submitting and verifying the success message appears.

Starting URL: https://training-support.net/webelements/dynamic-attributes

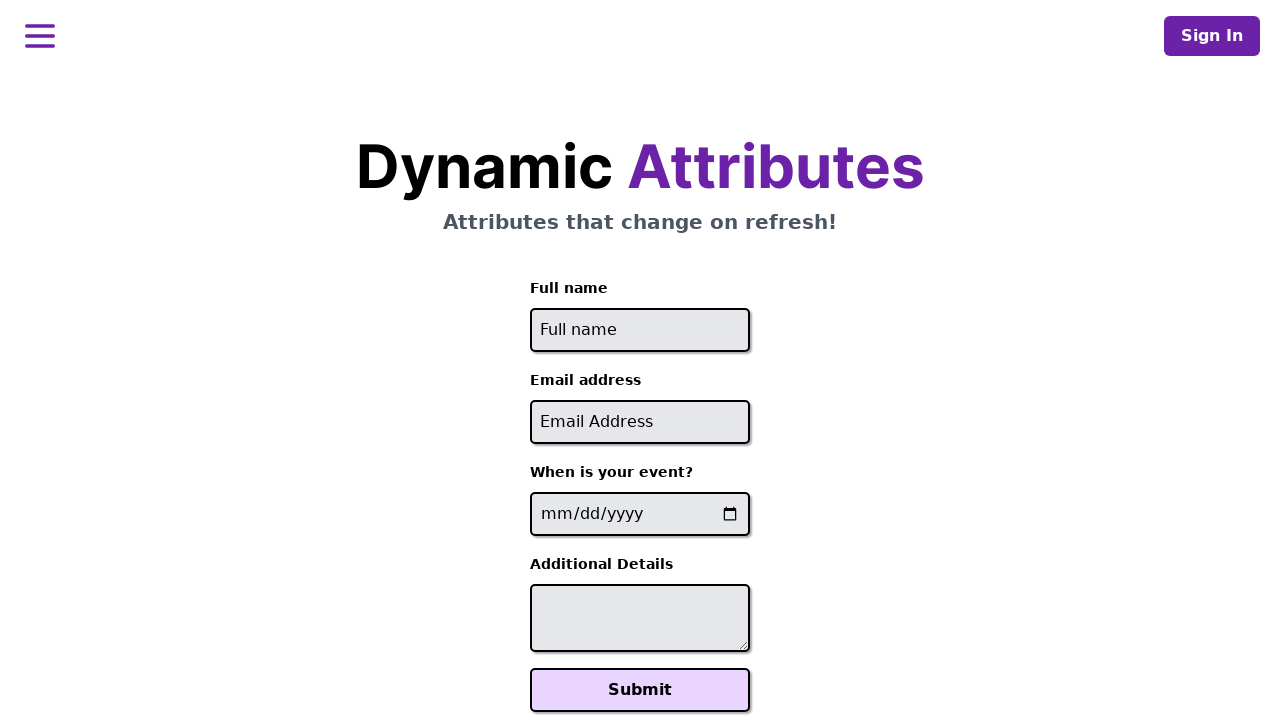

Filled full name field with 'Marcus Wellington' on //input[starts-with(@id, 'full-name')]
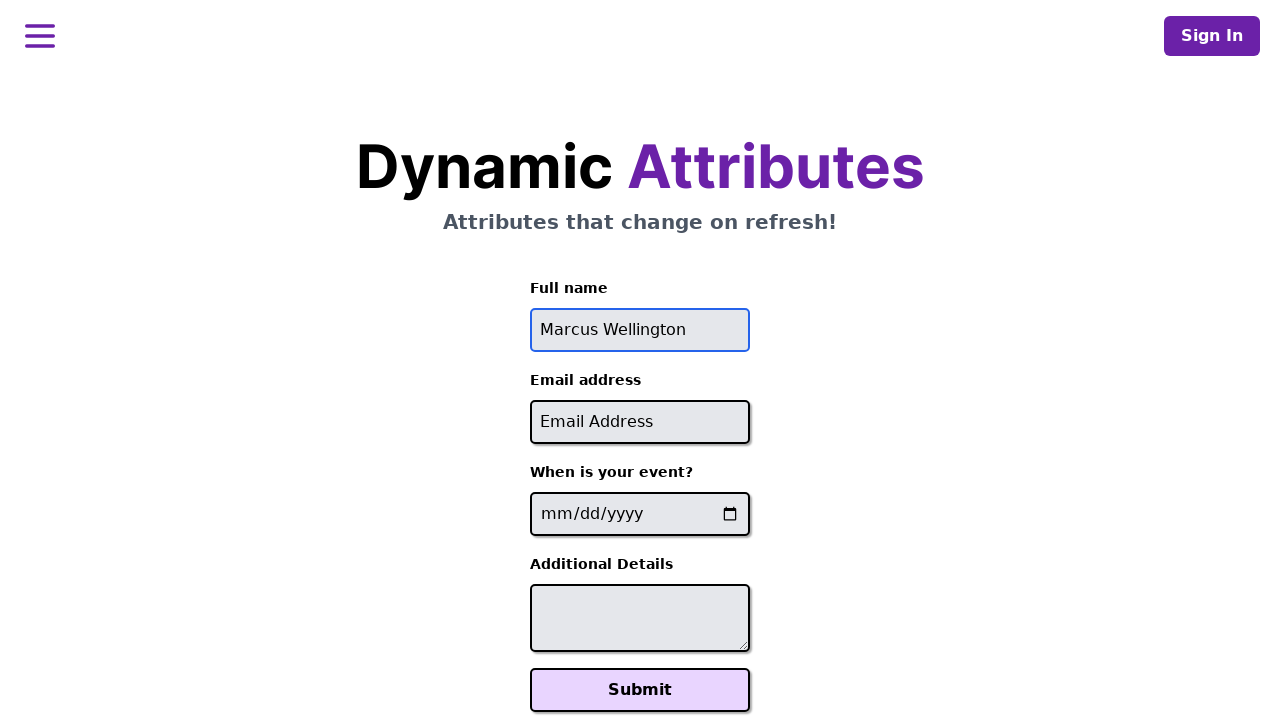

Filled email field with 'marcus.wellington@testmail.com' on //input[contains(@id, 'email')]
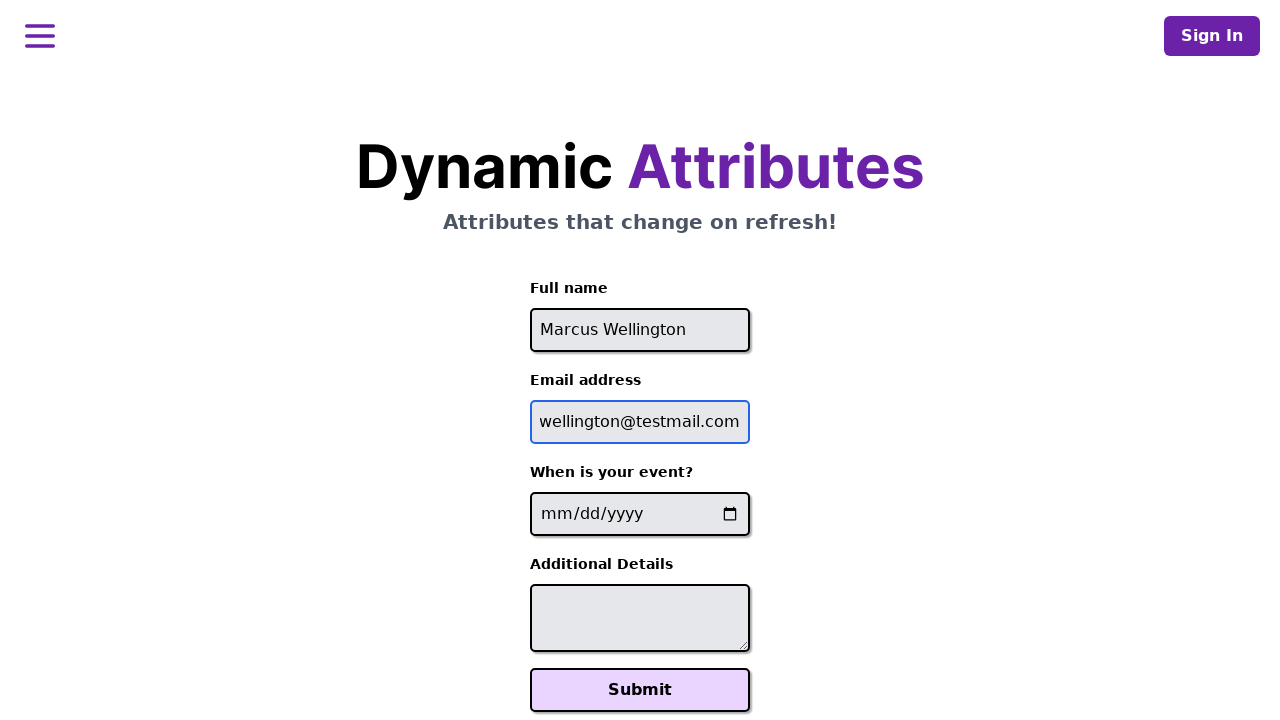

Filled event date field with '2025-08-15' on //input[contains(@name, '-event-date-')]
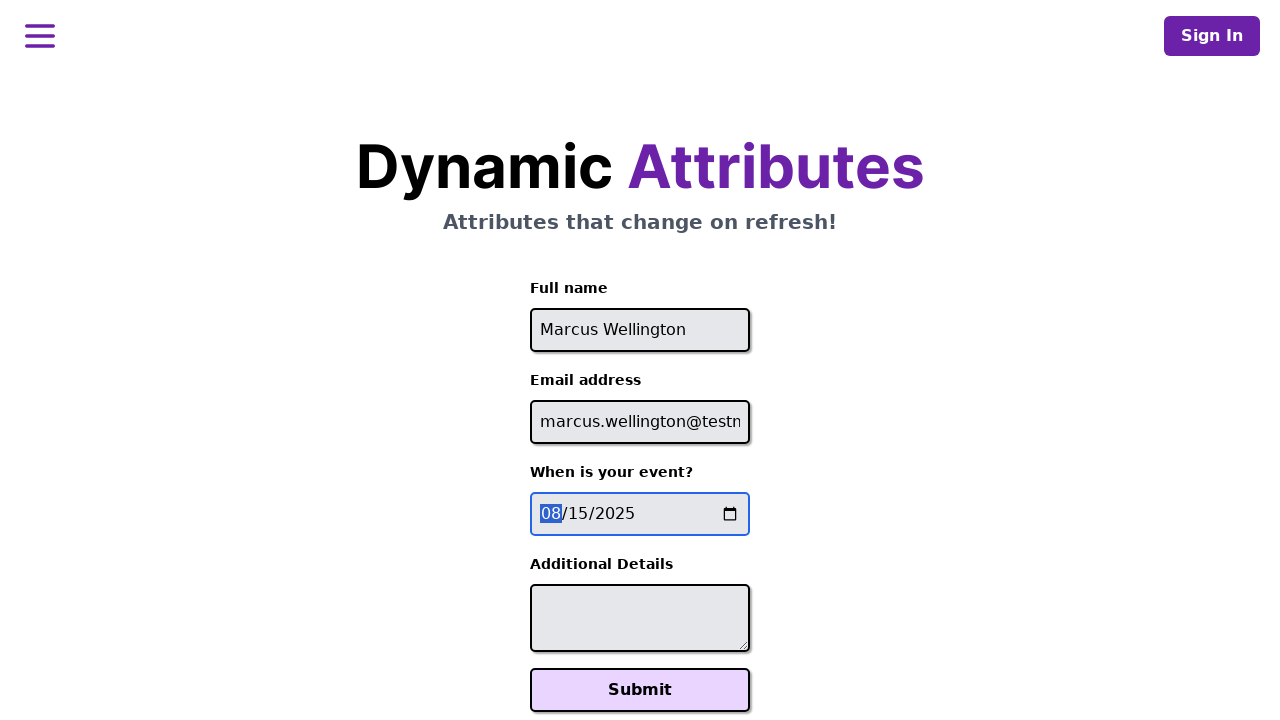

Filled additional details field with 'Conference registration for annual tech summit' on //textarea[contains(@id, '-additional-details-')]
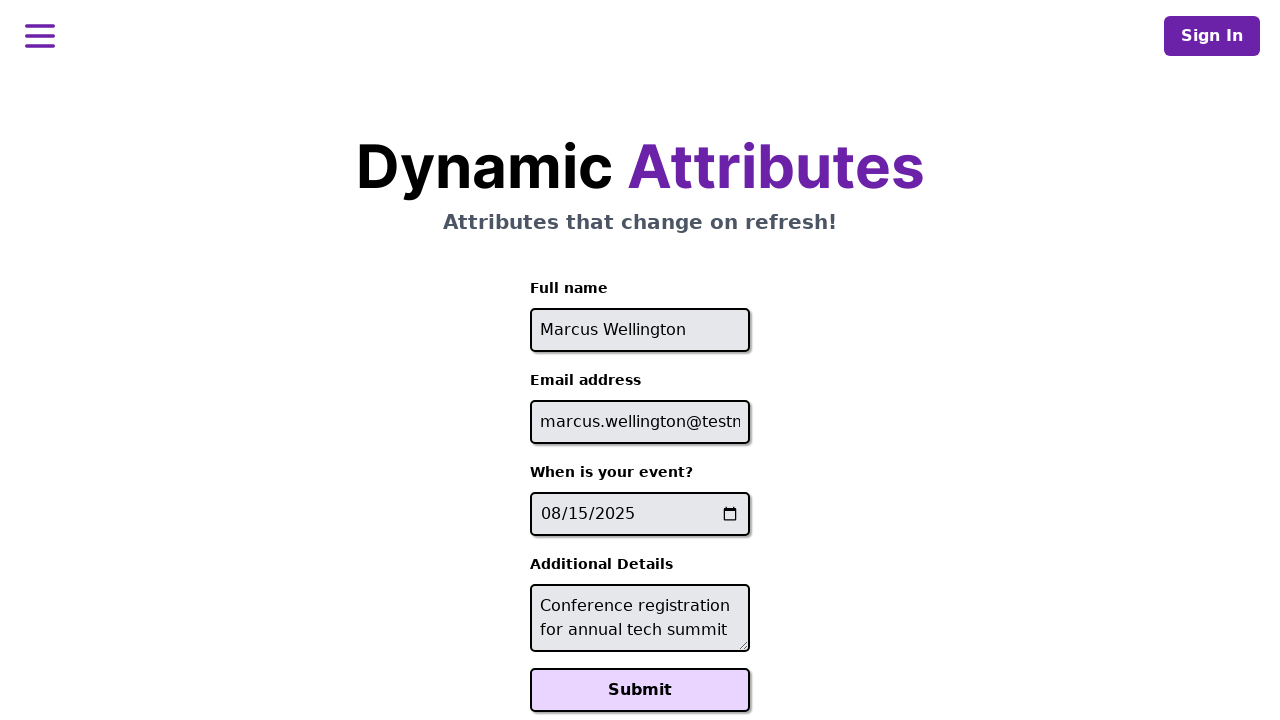

Clicked Submit button to submit the form at (640, 690) on xpath=//button[text()='Submit']
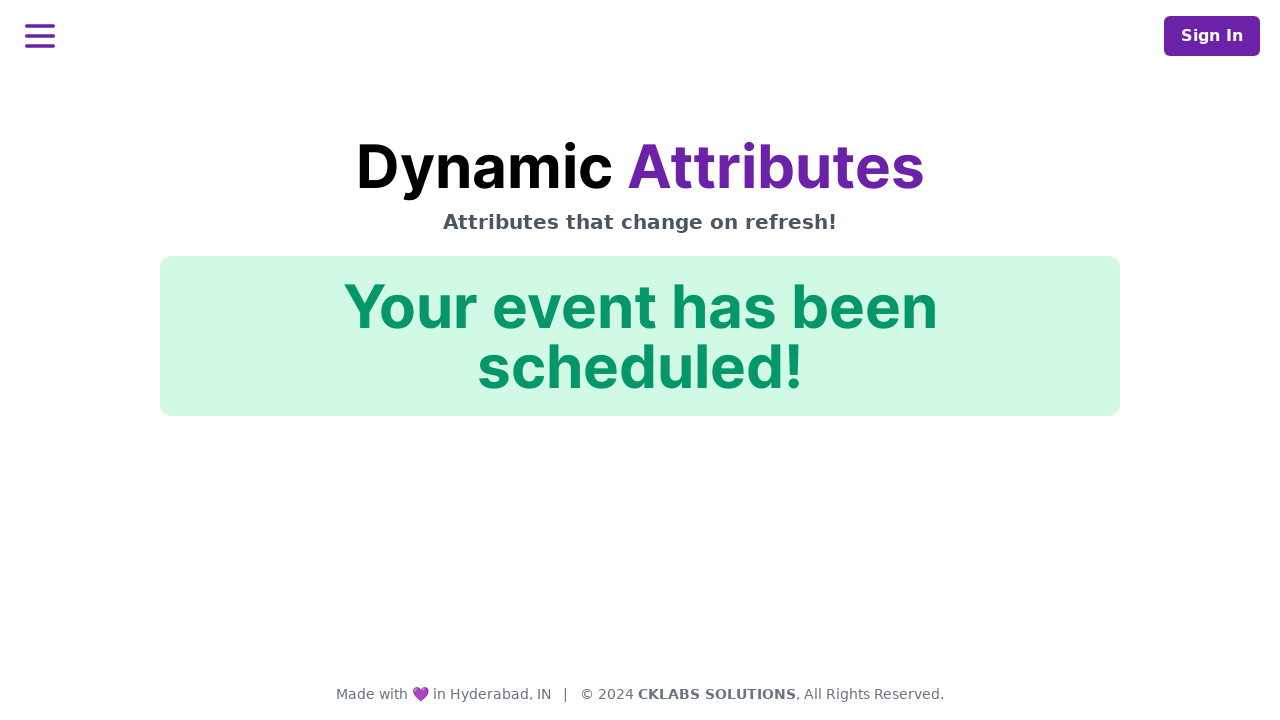

Success message appeared and is visible
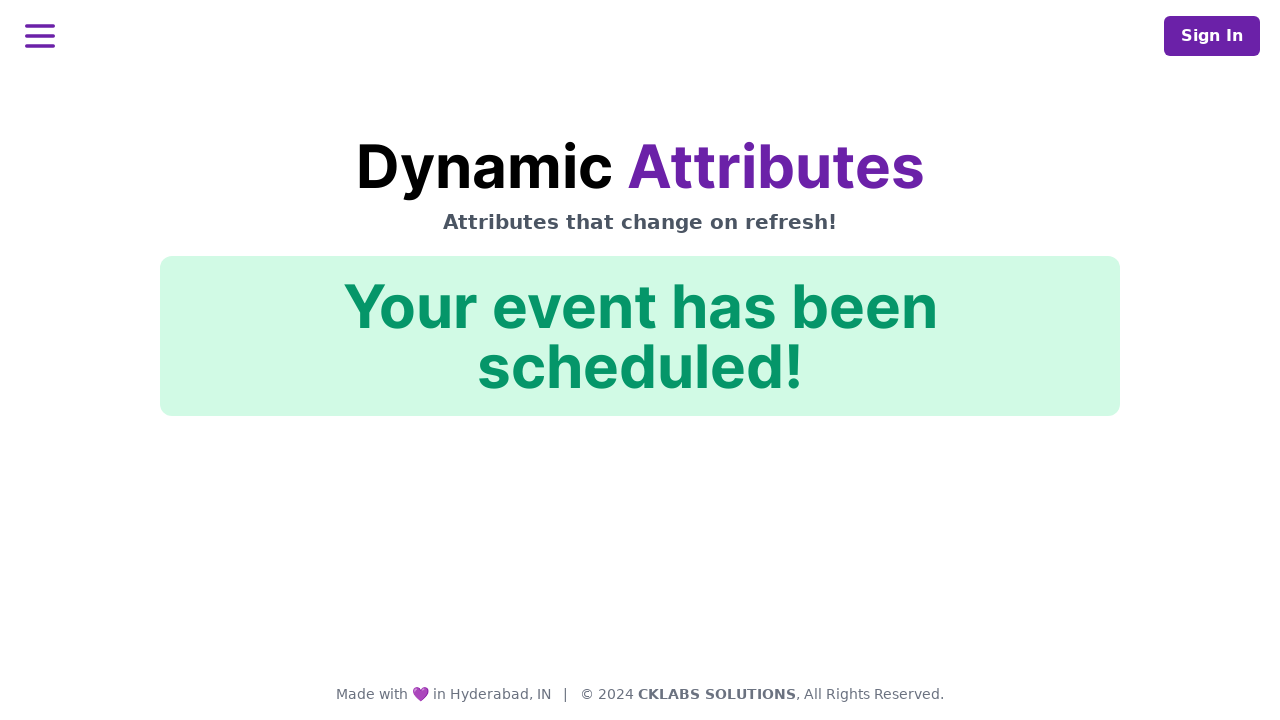

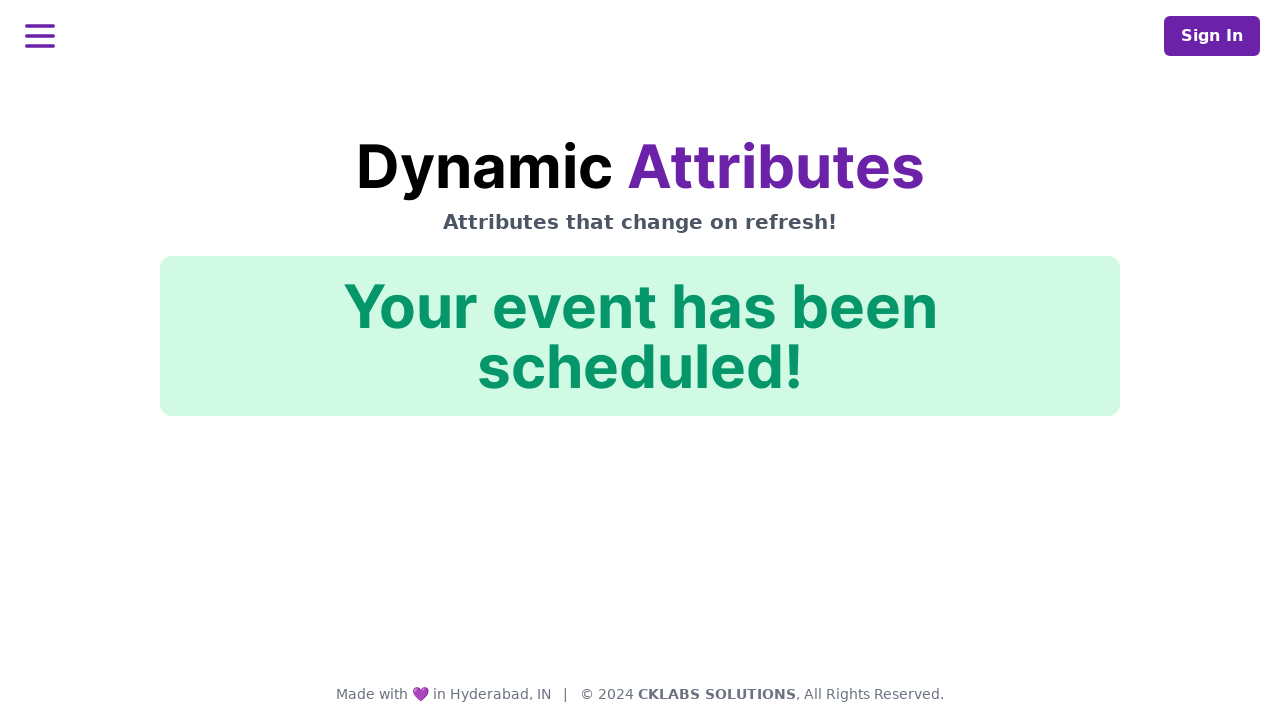